Navigates to train listing page between Chennai and Bengaluru stations and verifies that the train list table is loaded with rows

Starting URL: https://erail.in/trains-between-stations/chennai-egmore-MS/ksr-bengaluru-SBC

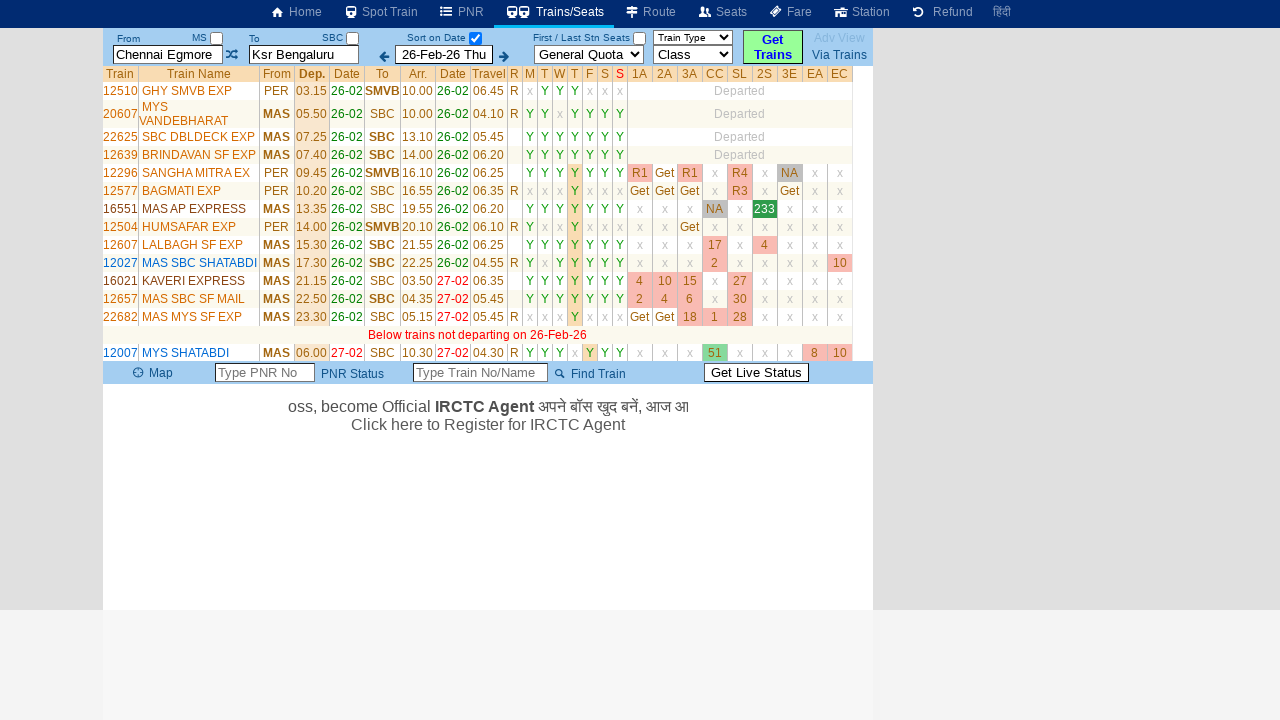

Waited for train list table to load with selector div#divTrainsList table.TrainList.TrainListHeader
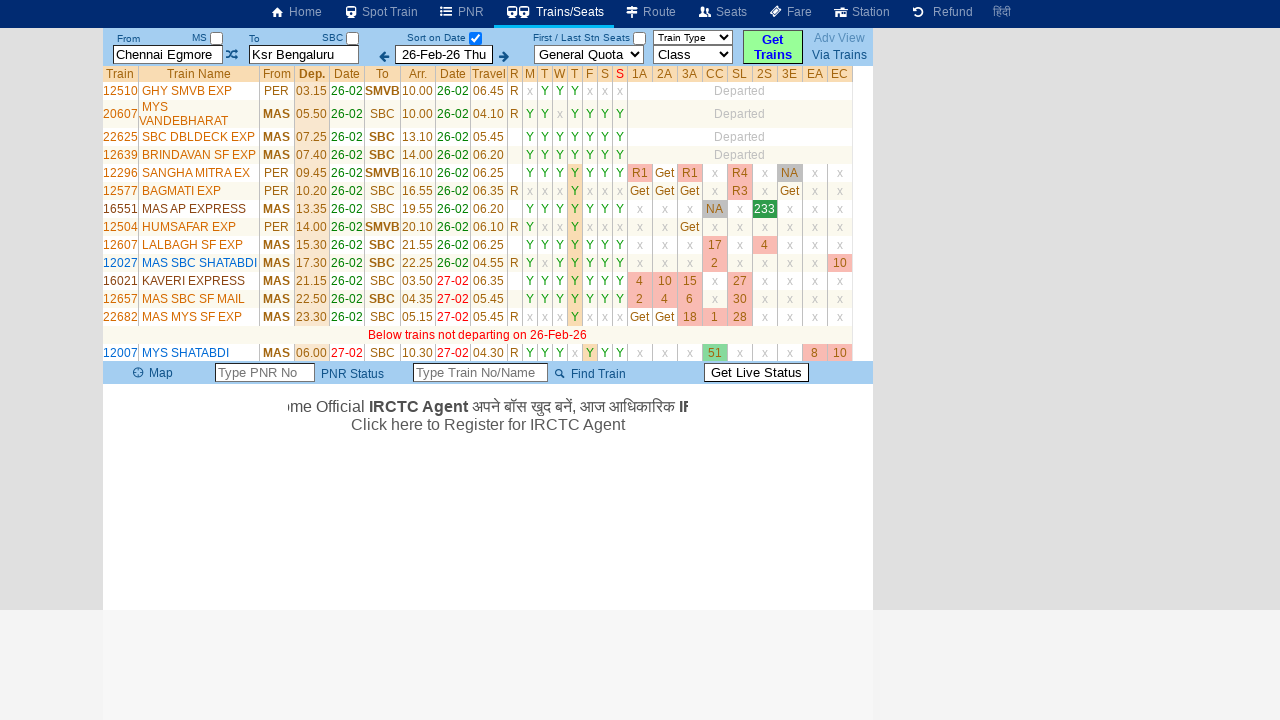

Located train list table element
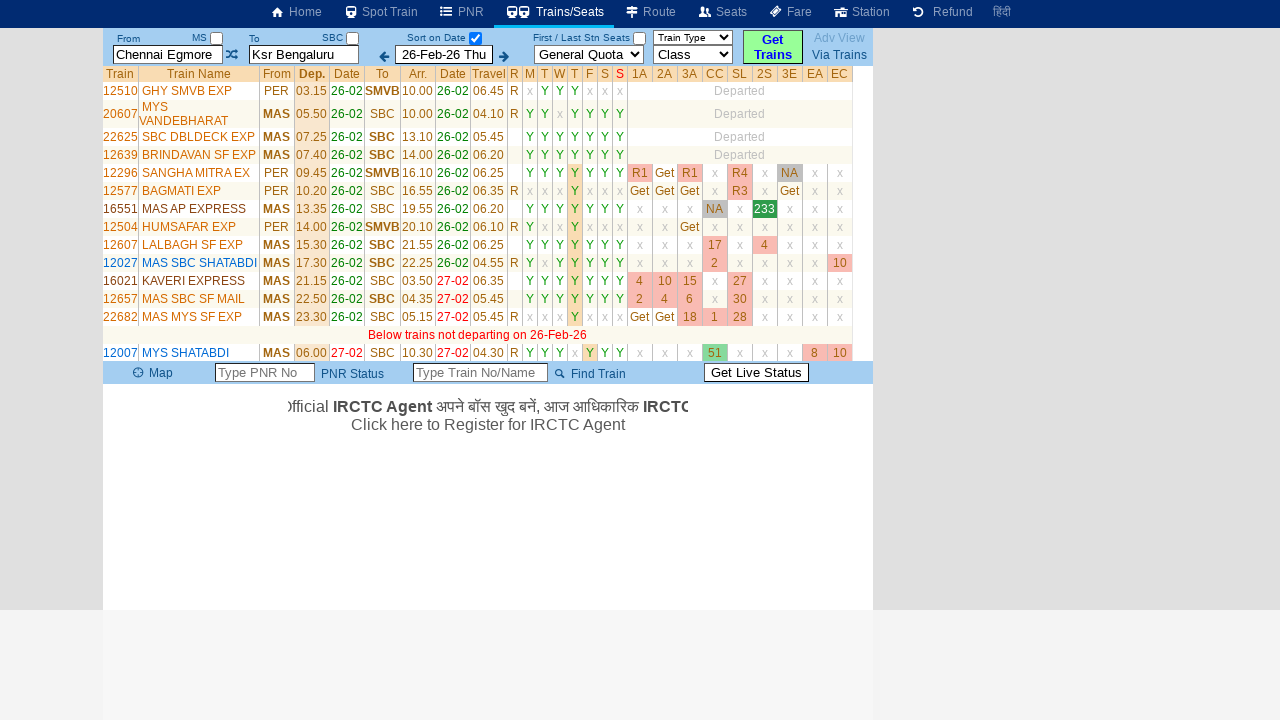

Retrieved all table rows, found 33 rows
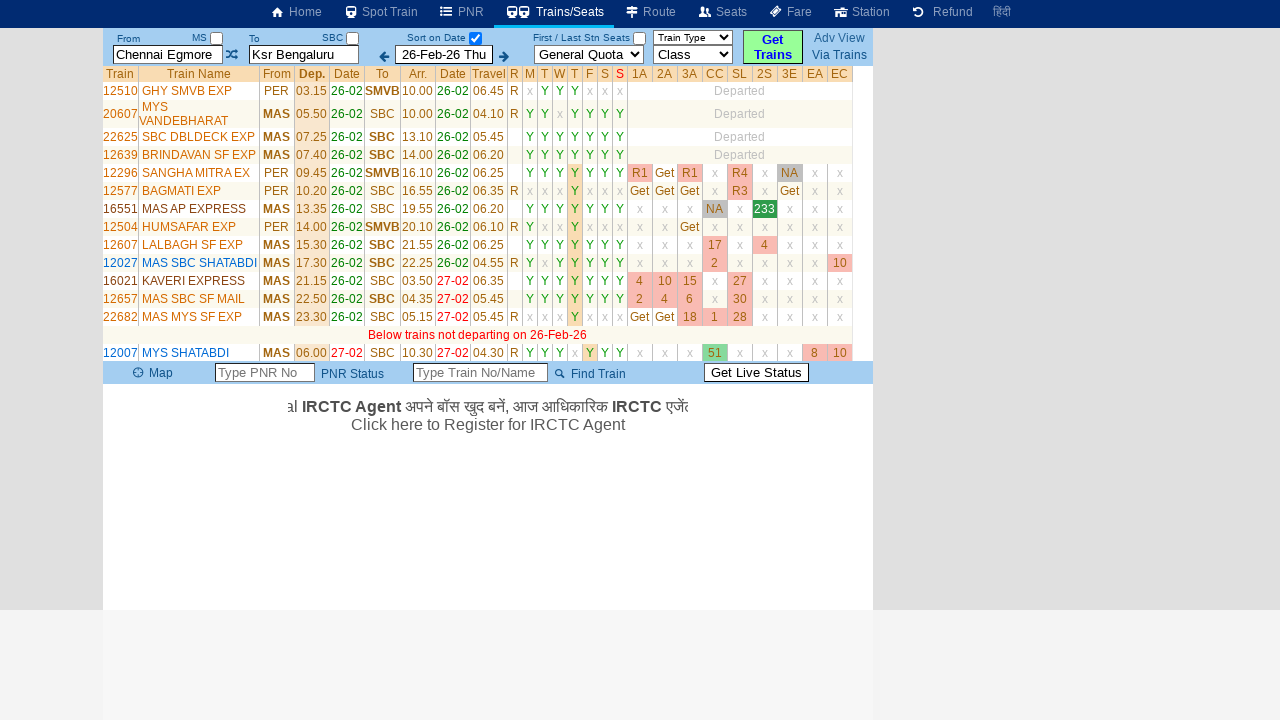

Verified that train data rows are present in the table
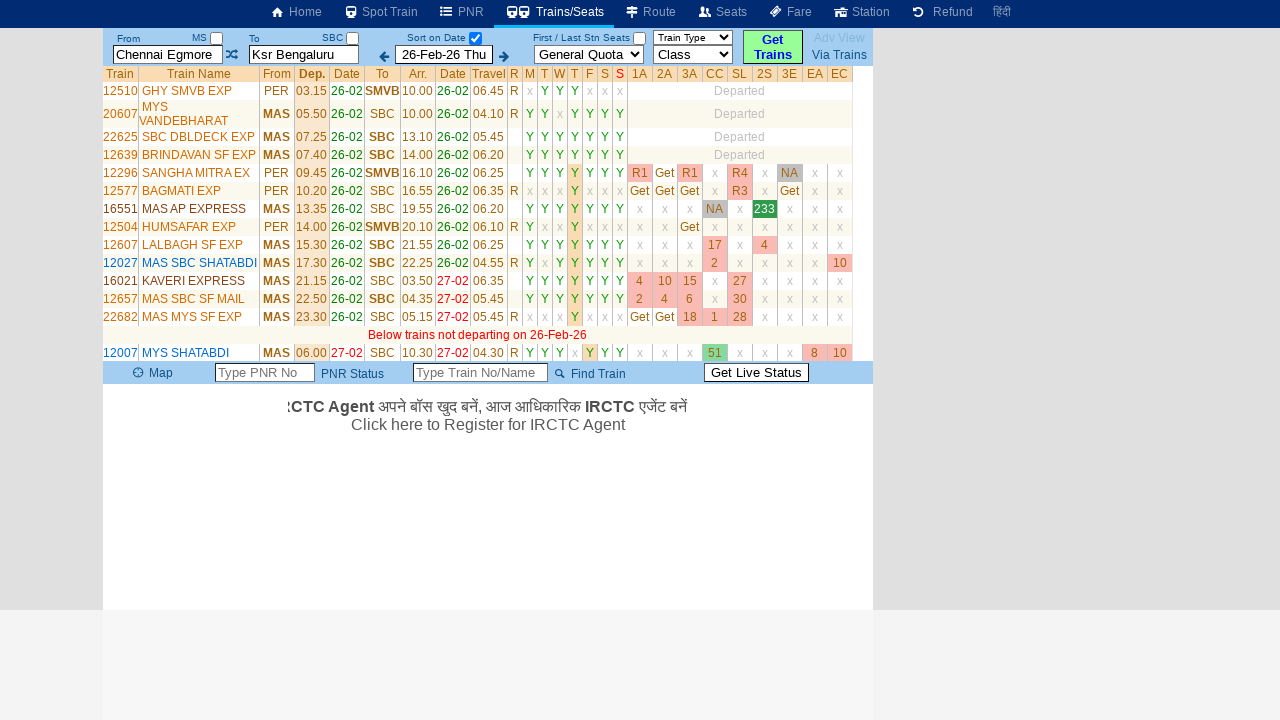

Checked train count: expected 19, found 33
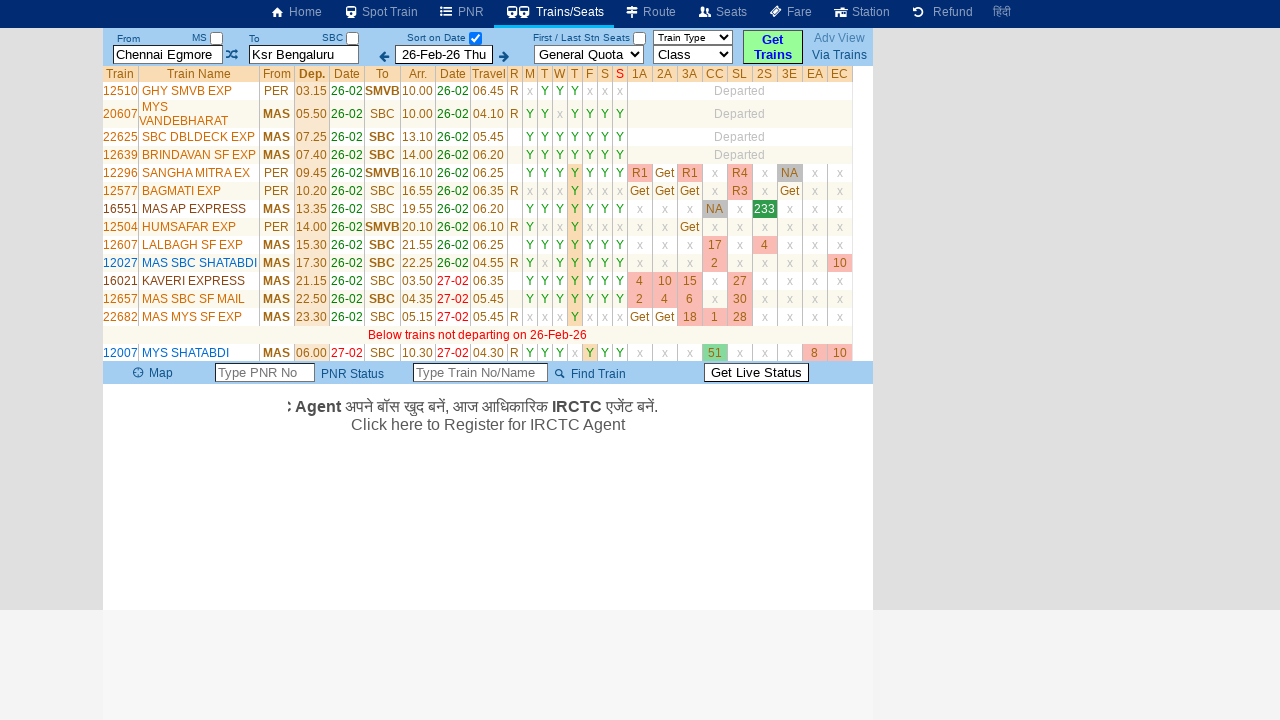

Verified first column (train number) is visible in row with 18 columns
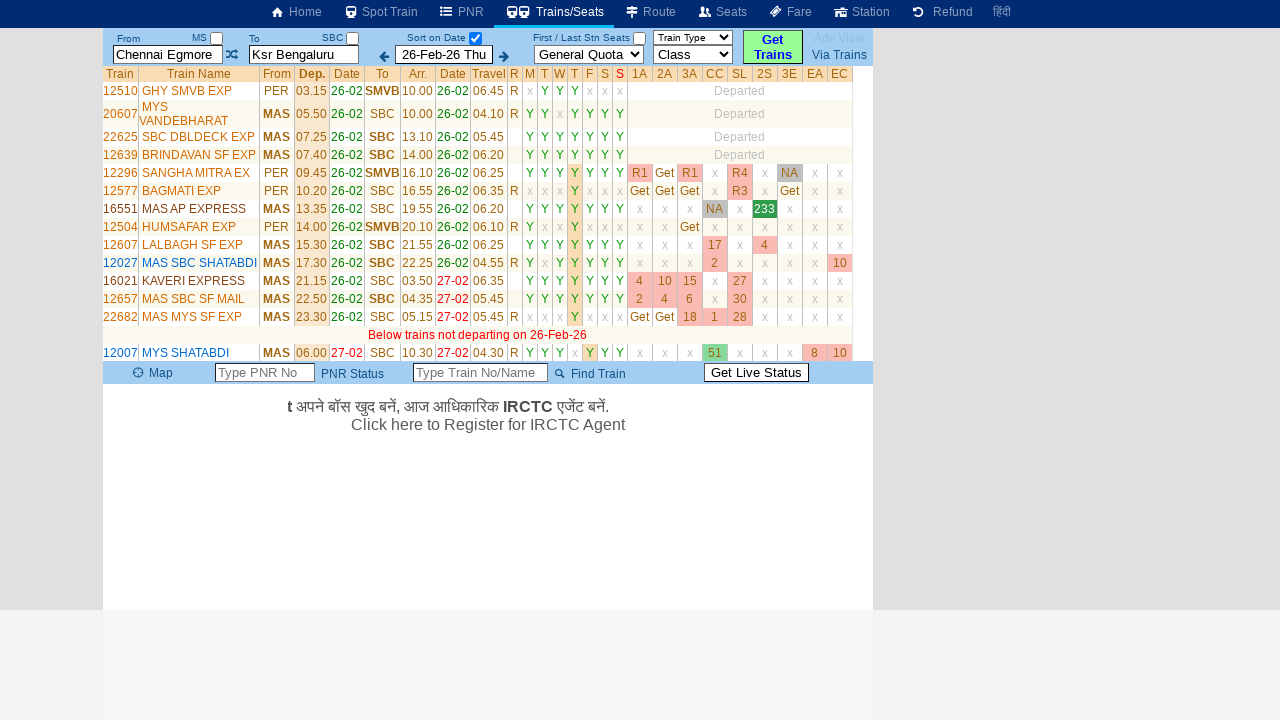

Verified first column (train number) is visible in row with 18 columns
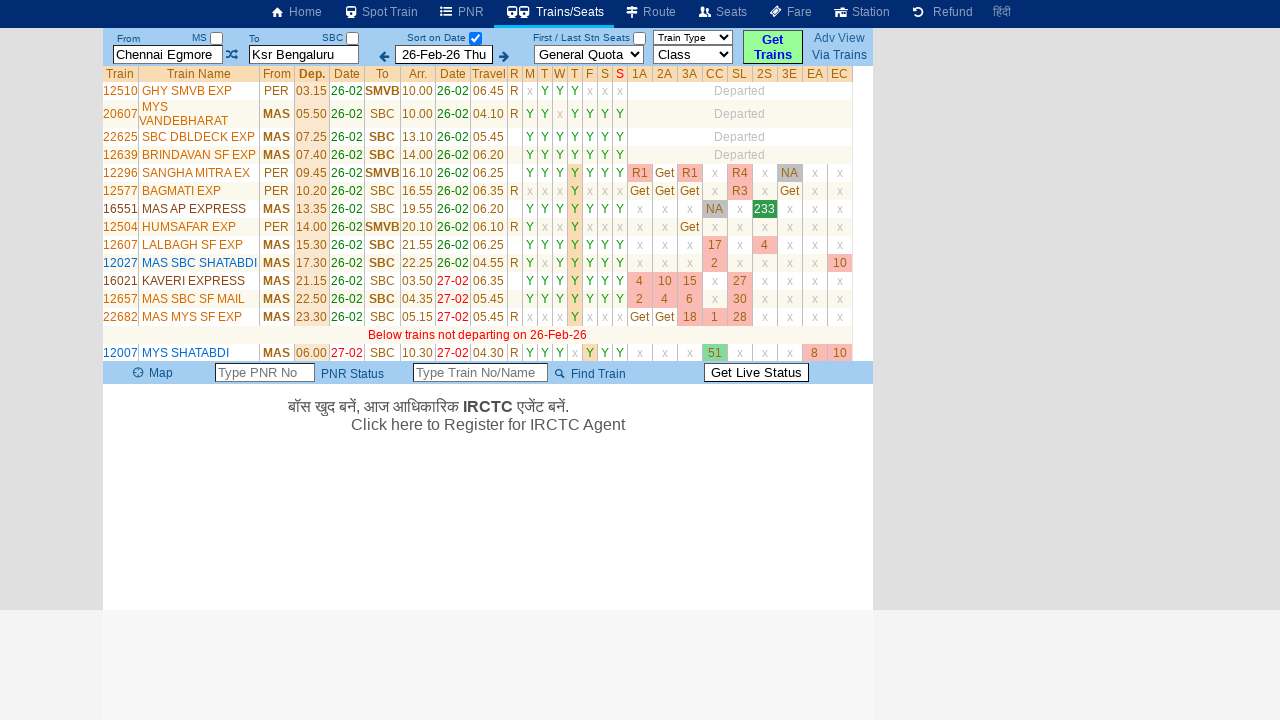

Verified first column (train number) is visible in row with 18 columns
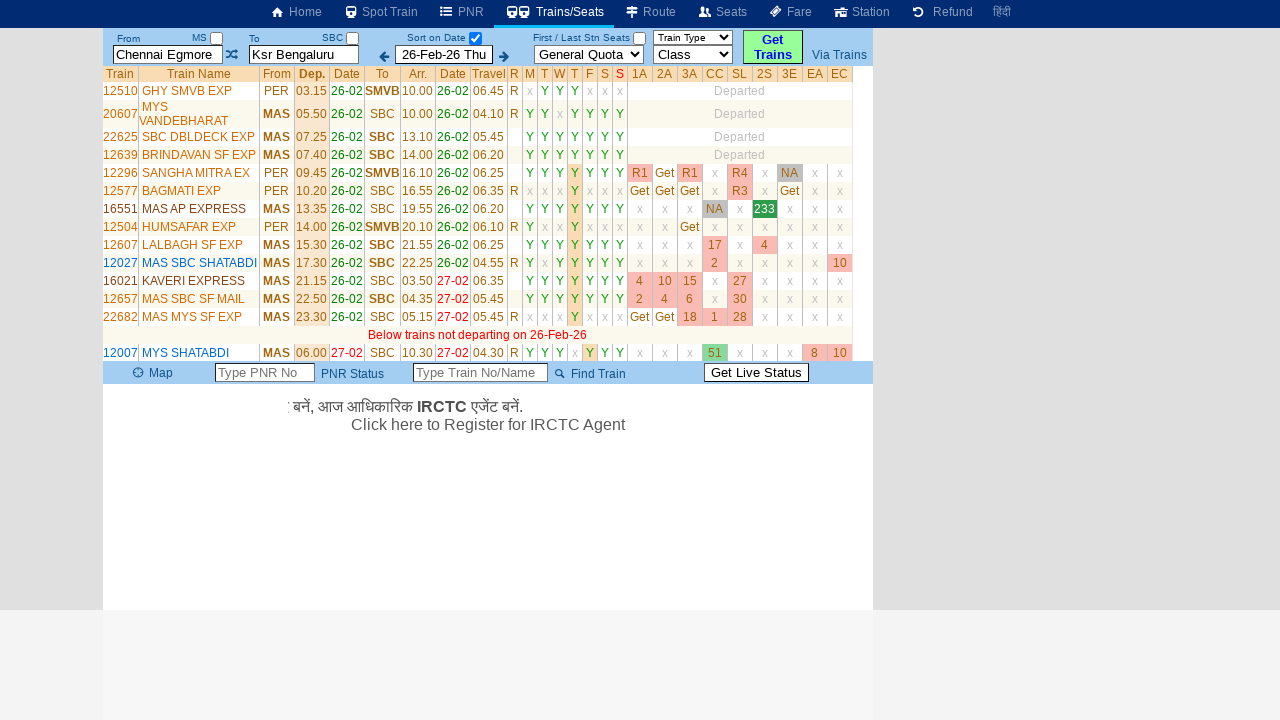

Verified first column (train number) is visible in row with 18 columns
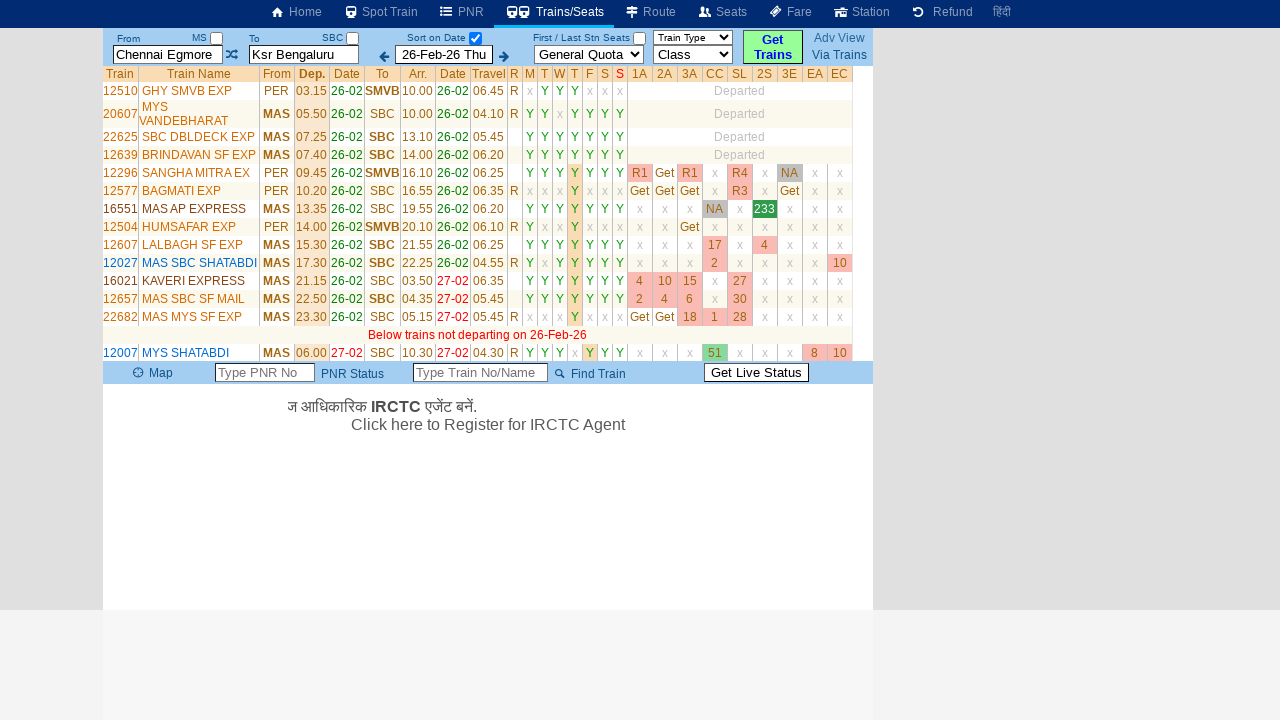

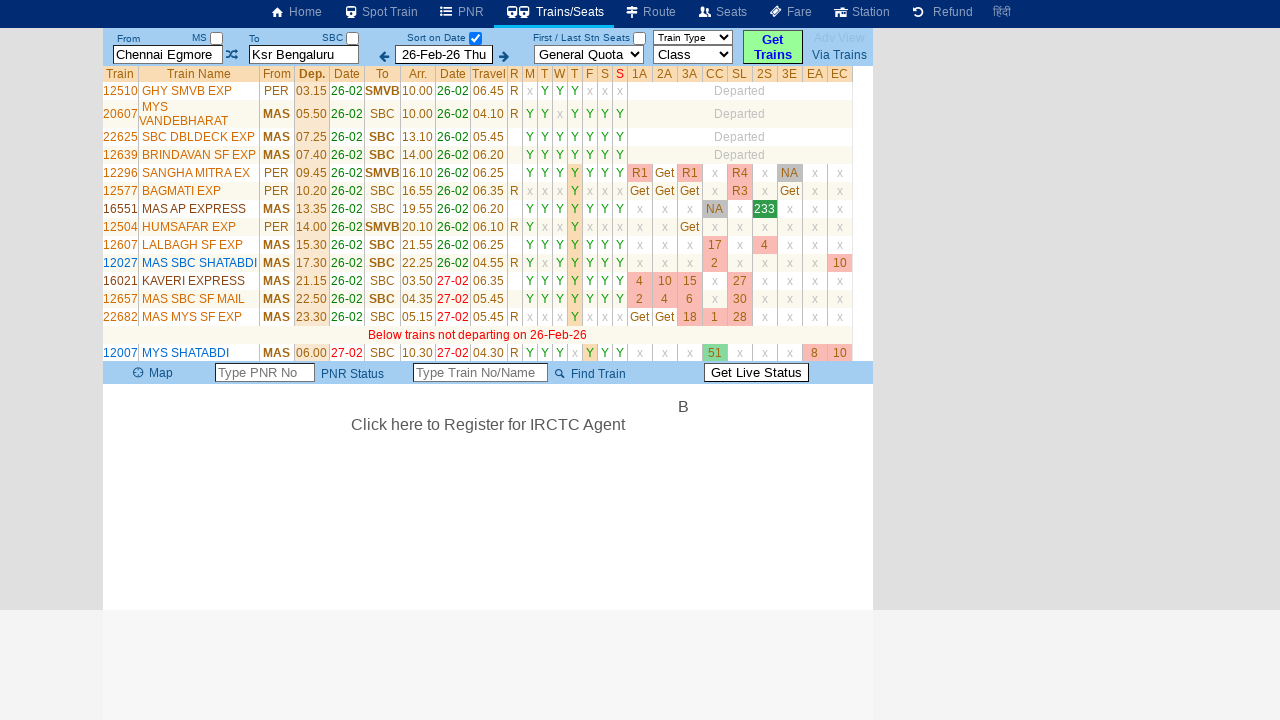